Tests the Hire form by filling in name, email, phone, entering project details, and submitting the form.

Starting URL: https://magnetoitsolutions.com/canada/magento-developer/?qa=test

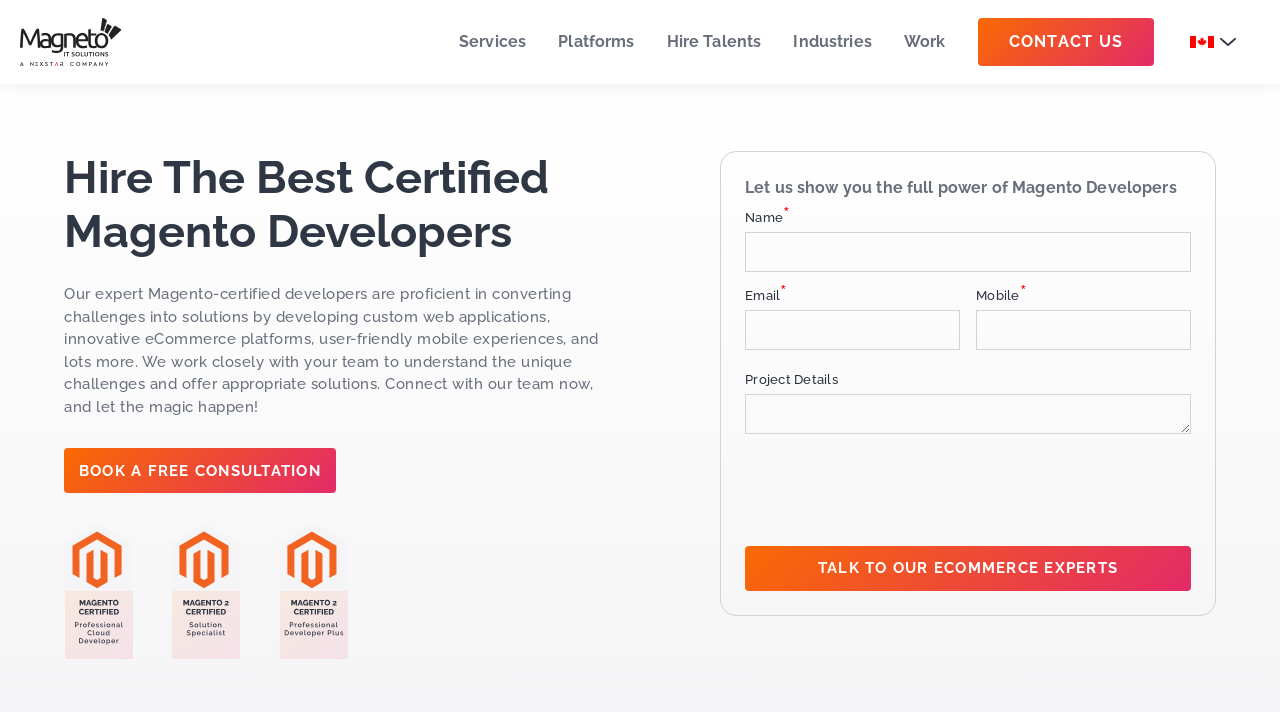

Filled name field with 'Hire Form Test' on #SingleLine1
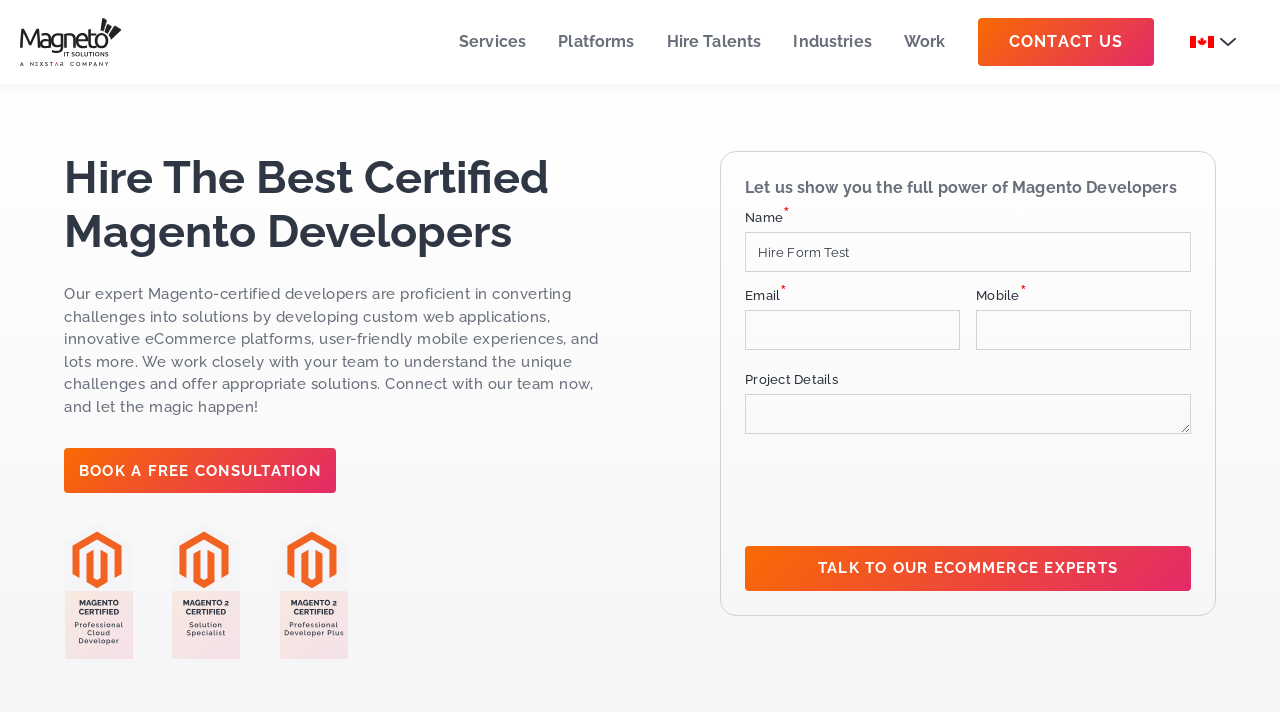

Filled email field with 'hiretest+256@example.com' on #Email
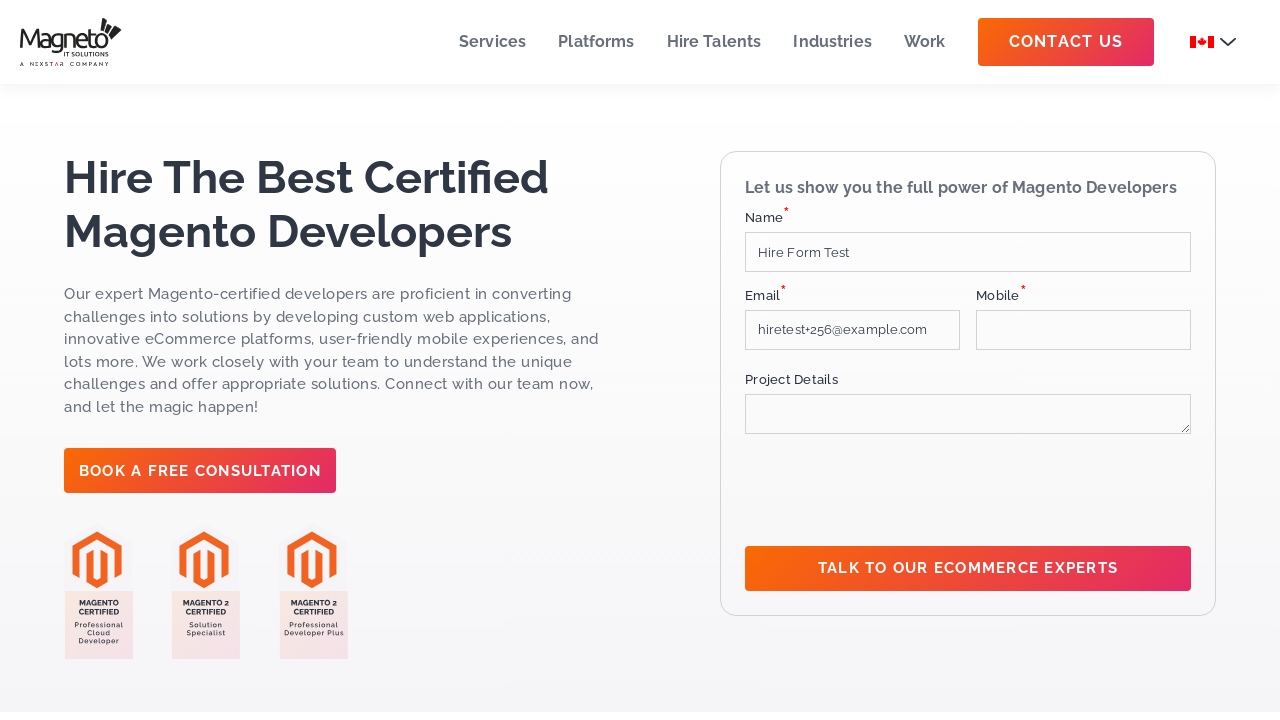

Filled phone field with '6543210987' on #mobile_label
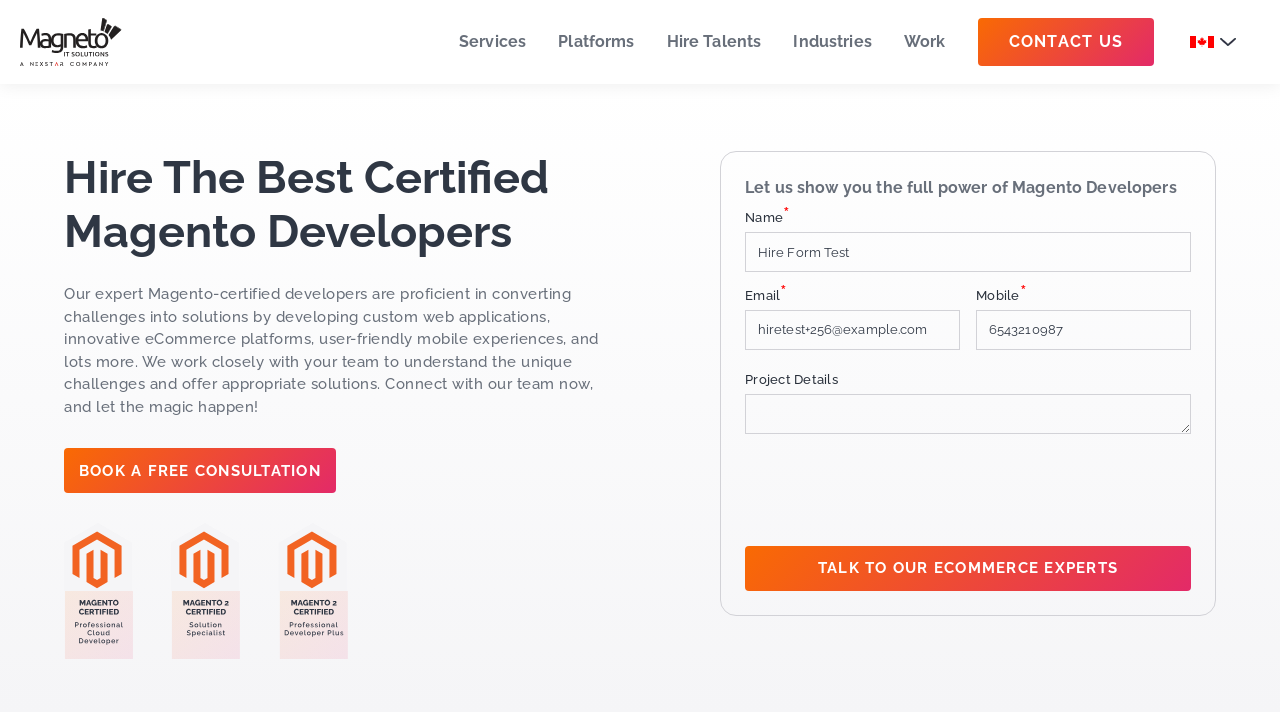

Filled project detail field with test description on textarea[name='MultiLine']
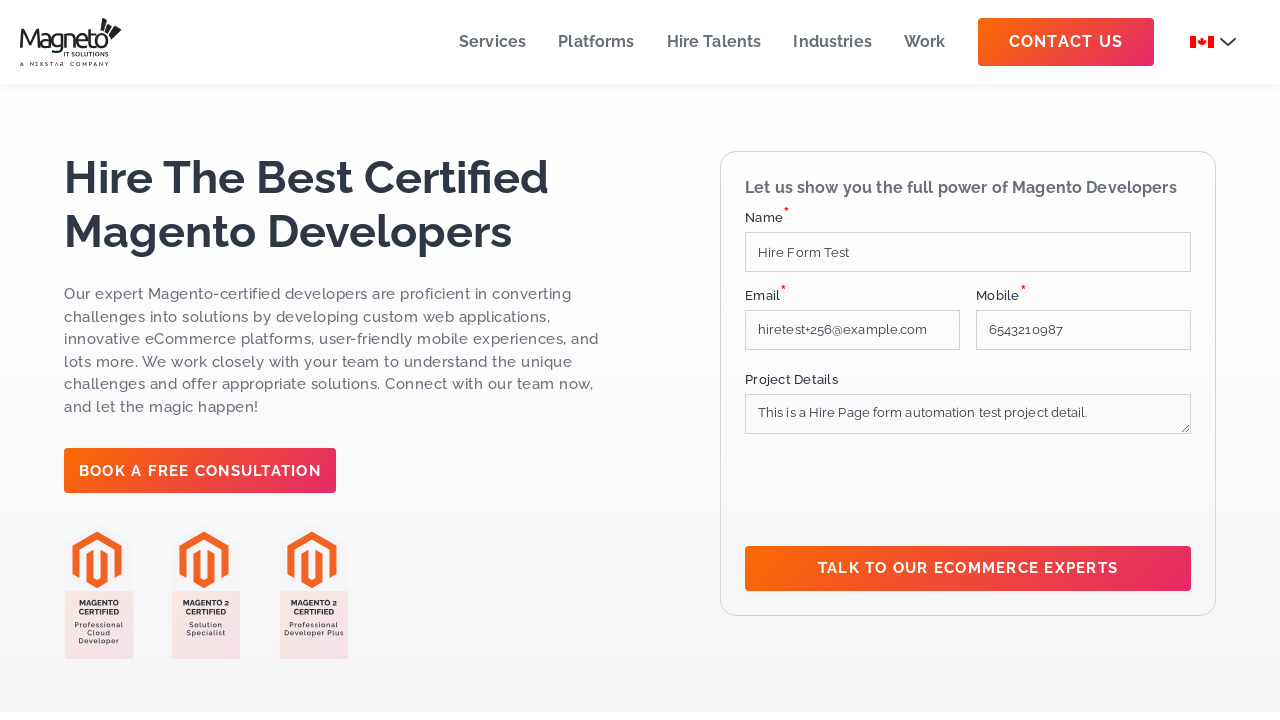

Scrolled down 500px to reveal submit button
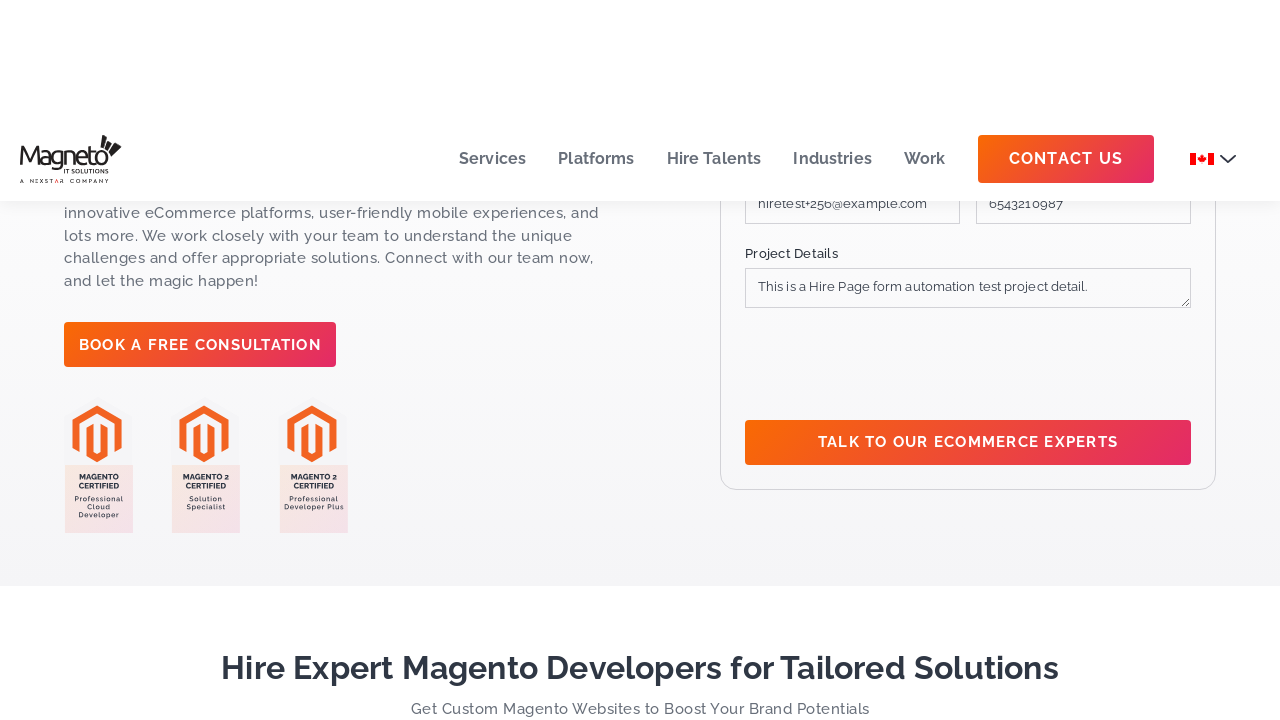

Clicked submit button to submit the hire form at (968, 569) on xpath=//*[@id='btn-validate']
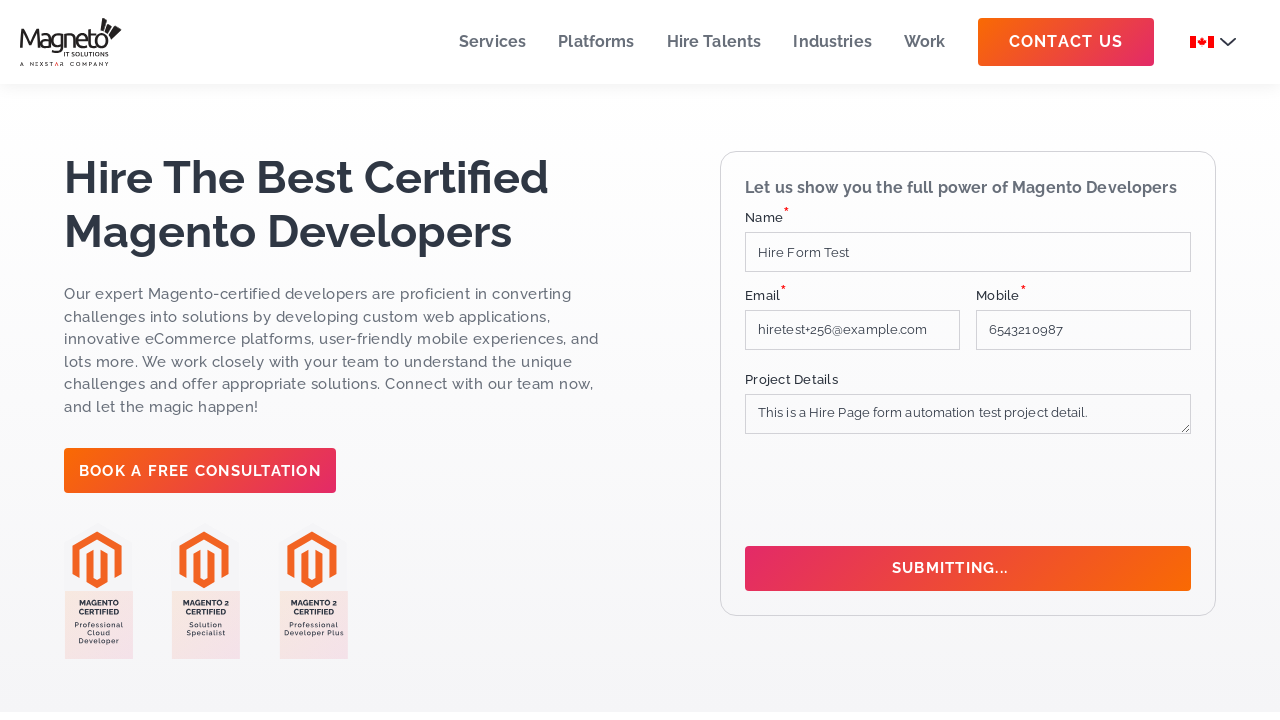

Waited 3 seconds for form submission to complete
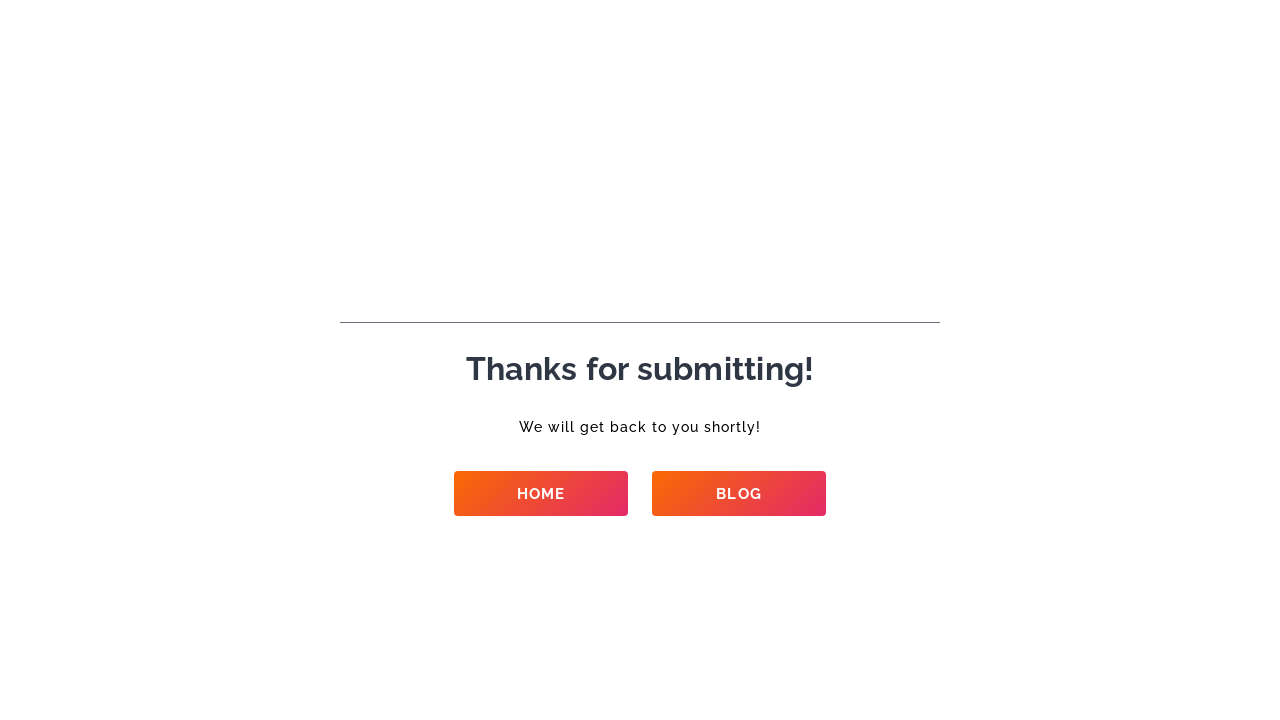

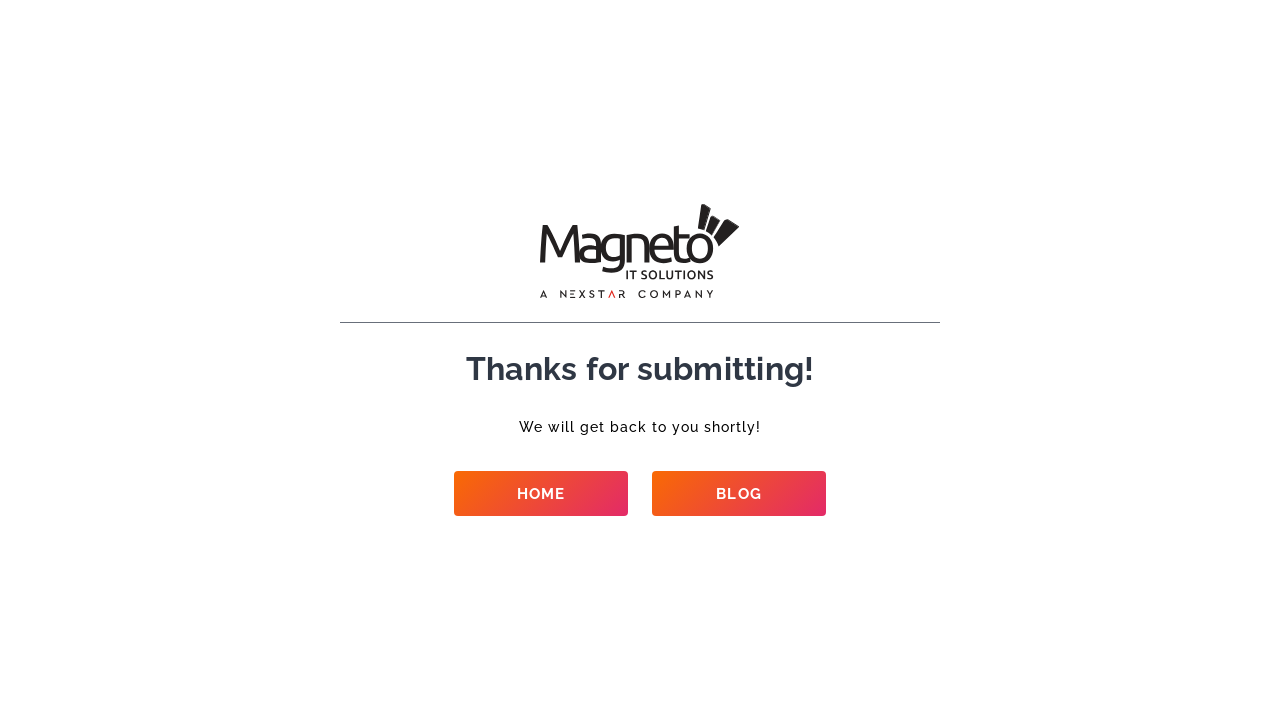